Tests JavaScript confirm dialog by clicking a button that triggers a confirm dialog and accepting it

Starting URL: https://the-internet.herokuapp.com/javascript_alerts

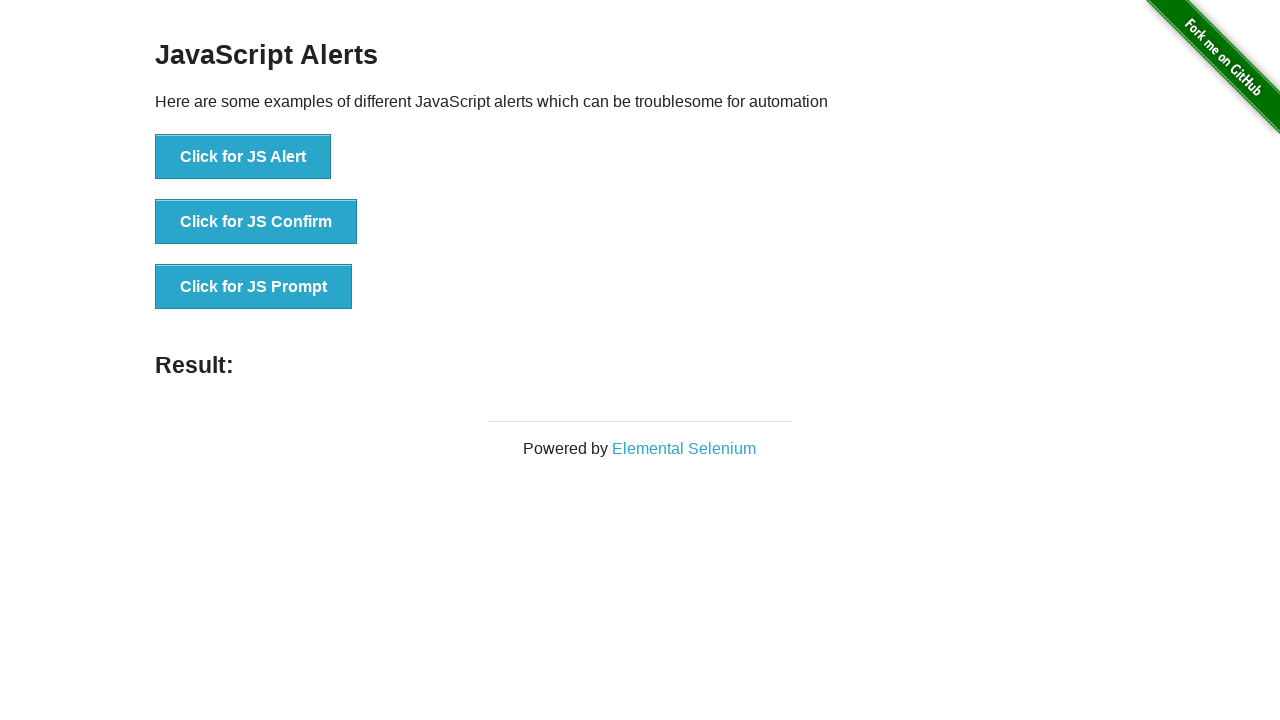

Set up dialog handler to accept confirm dialogs
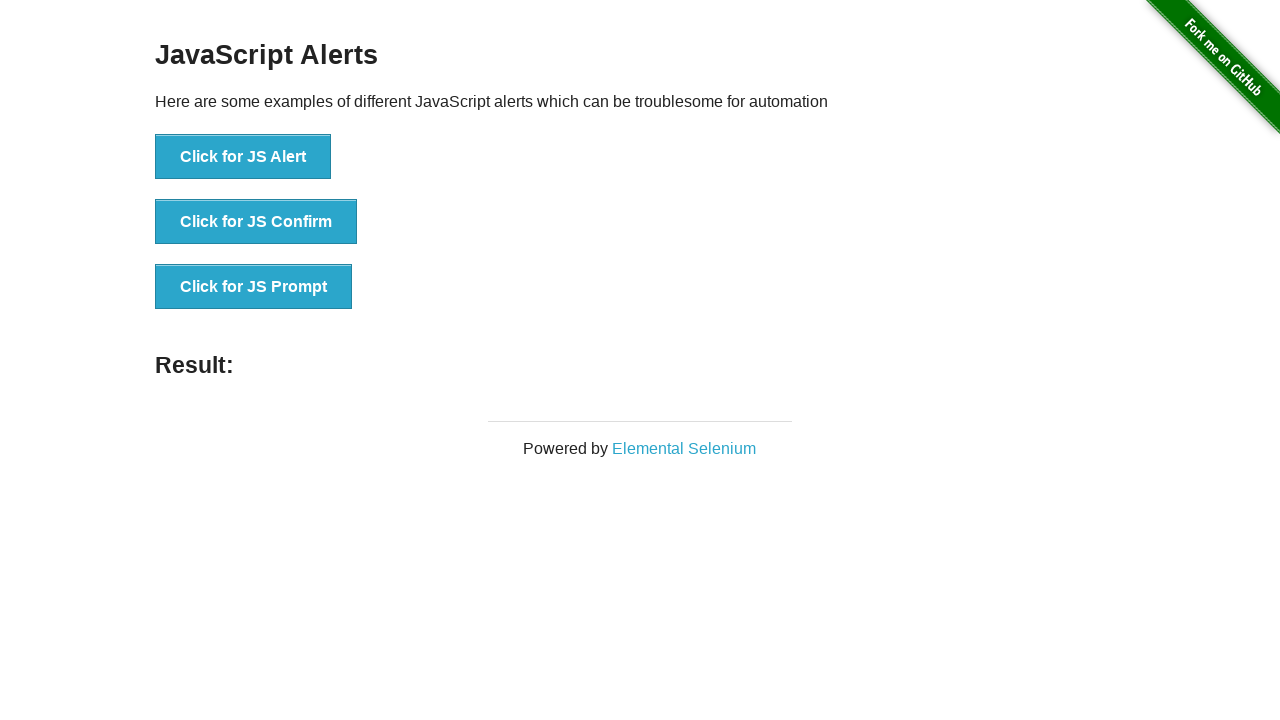

Clicked button to trigger JavaScript confirm dialog at (256, 222) on button:has-text('Click for JS Confirm')
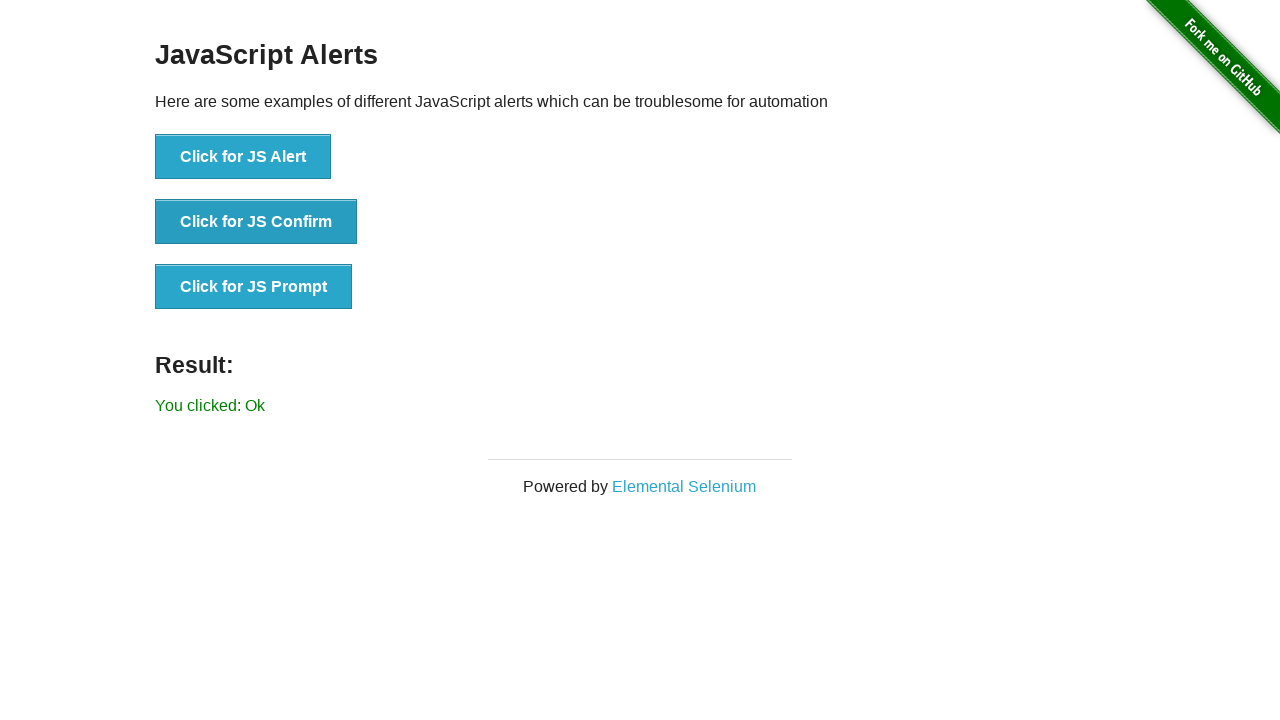

Confirm dialog was accepted and result element loaded
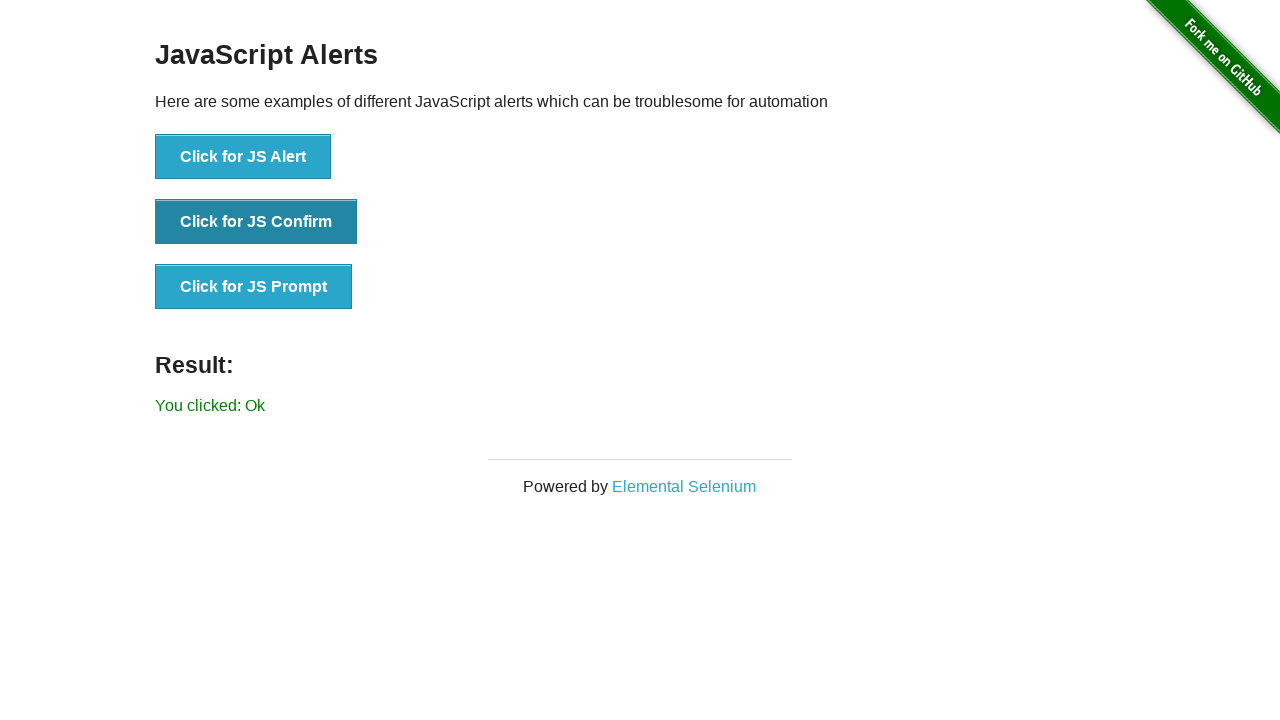

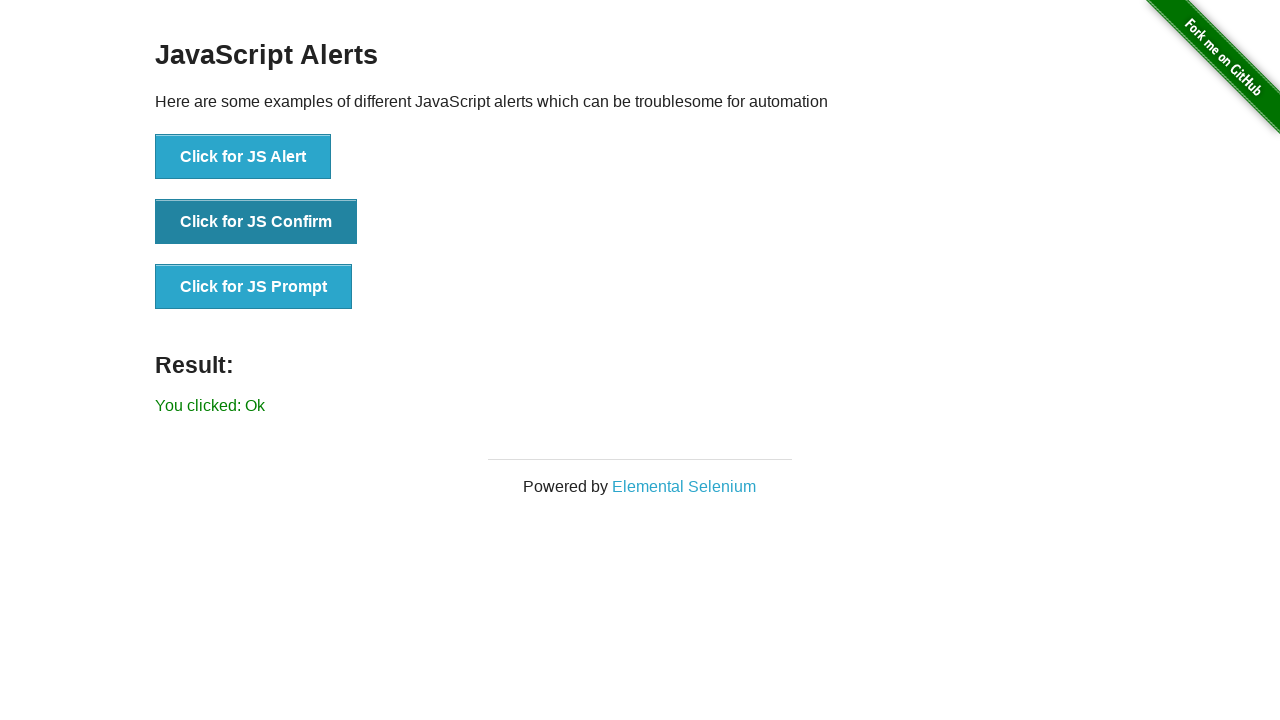